Tests table filtering functionality by entering a search term and verifying that all displayed results contain the search term

Starting URL: https://rahulshettyacademy.com/seleniumPractise/#/offers

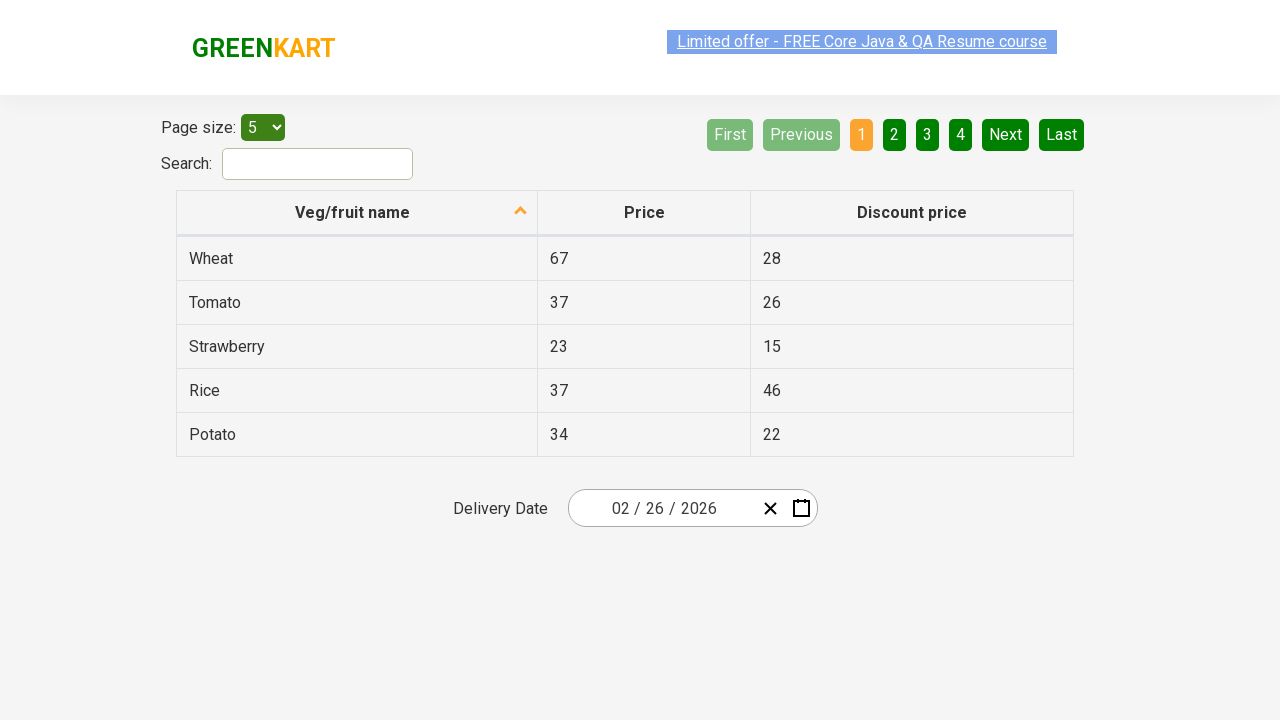

Entered 'Rice' in the search field on input#search-field
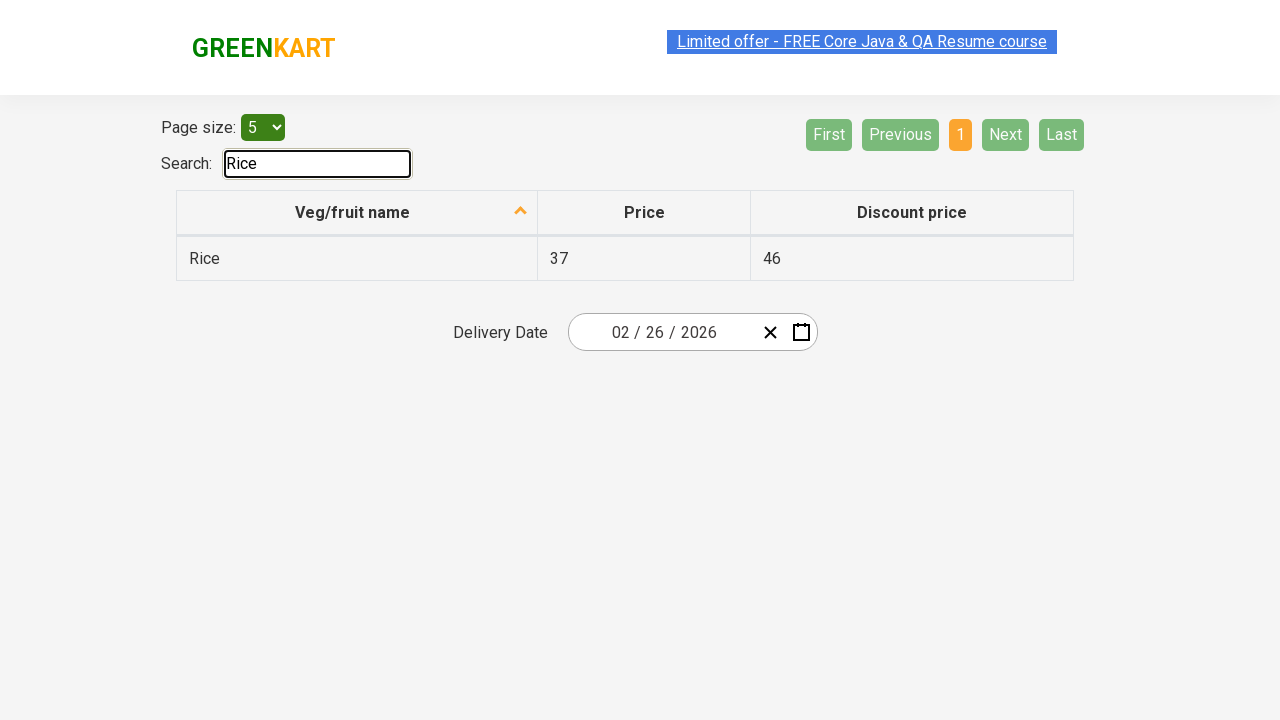

Waited 1000ms for filter to apply
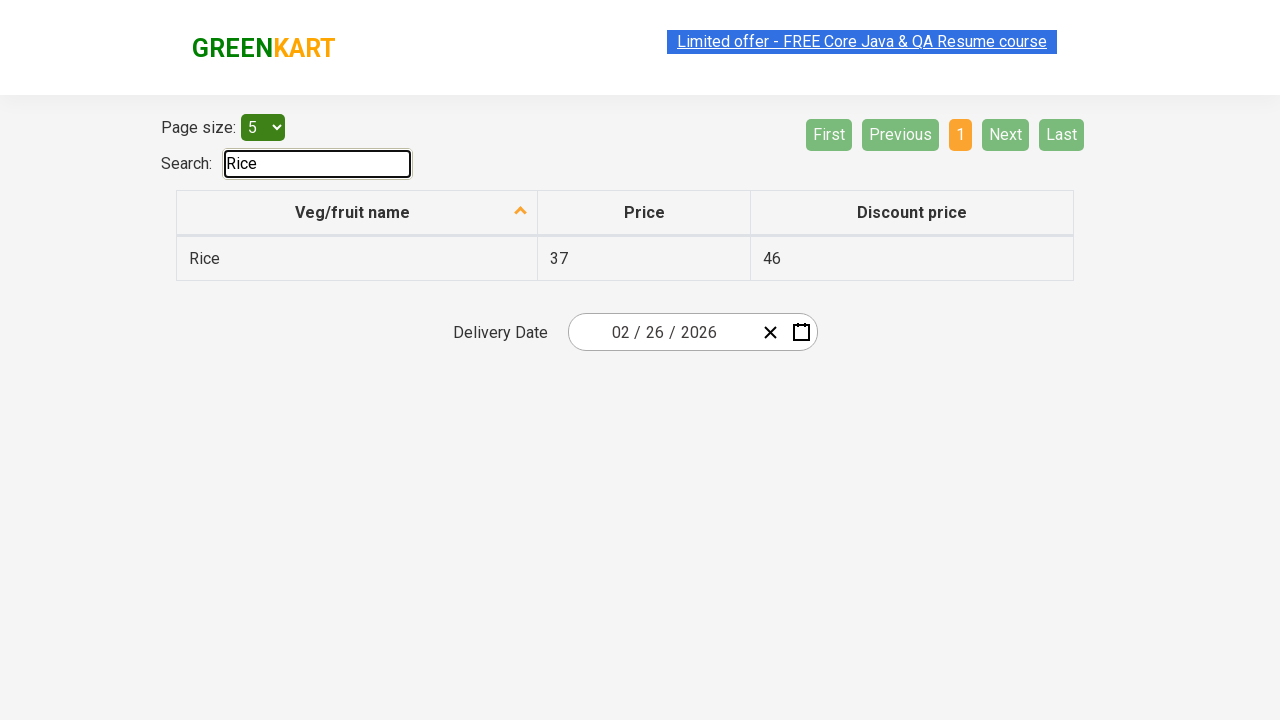

Retrieved all name elements from the filtered table
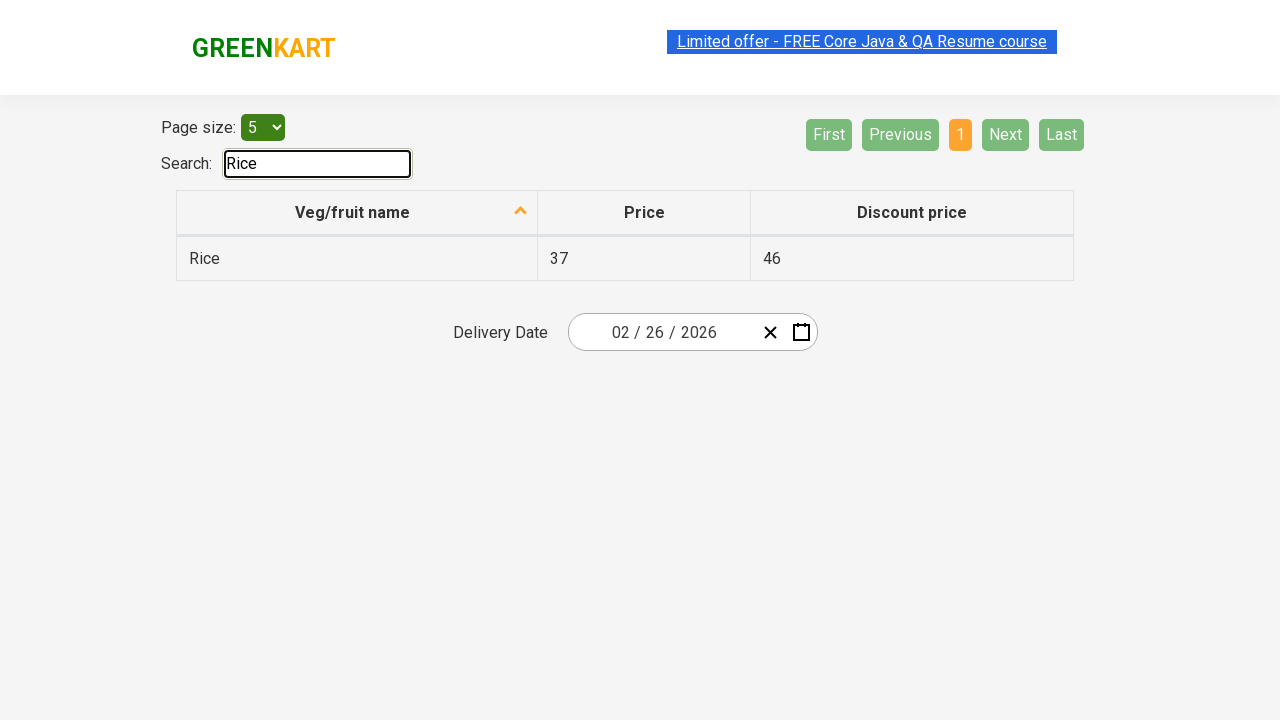

Verified 'Rice' contains 'Rice'
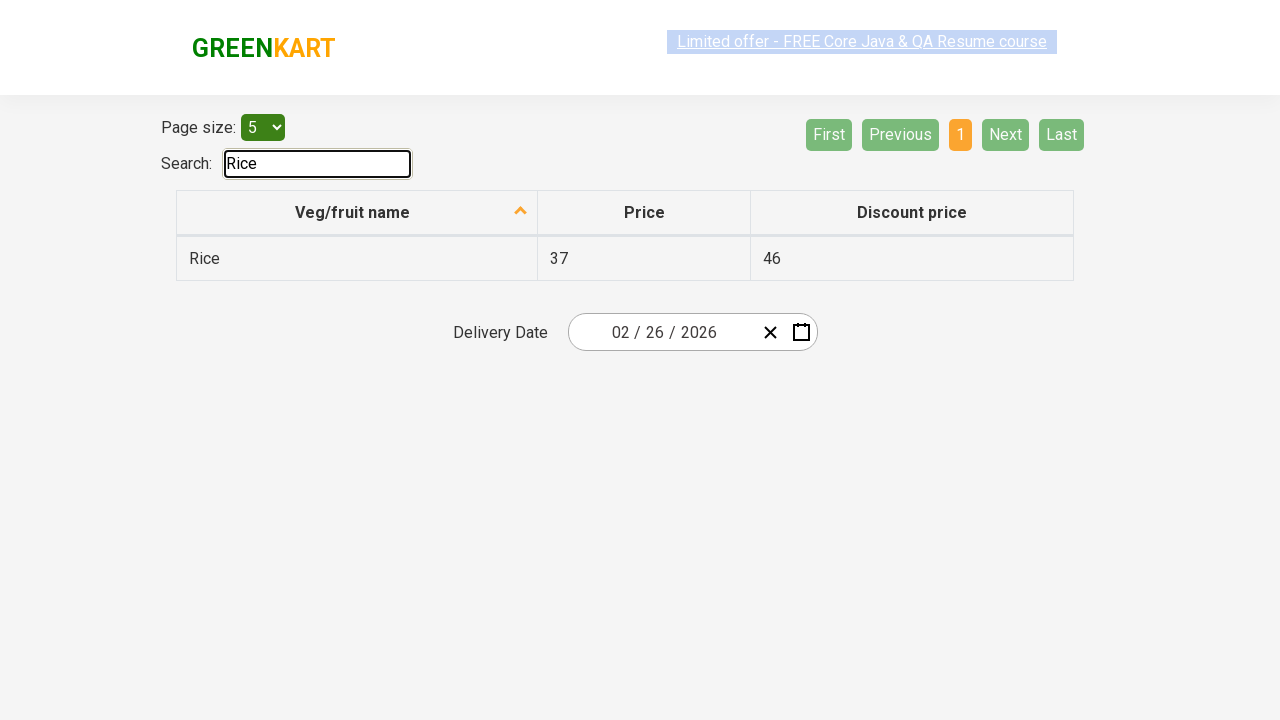

Verified all 1 displayed items contain 'Rice'
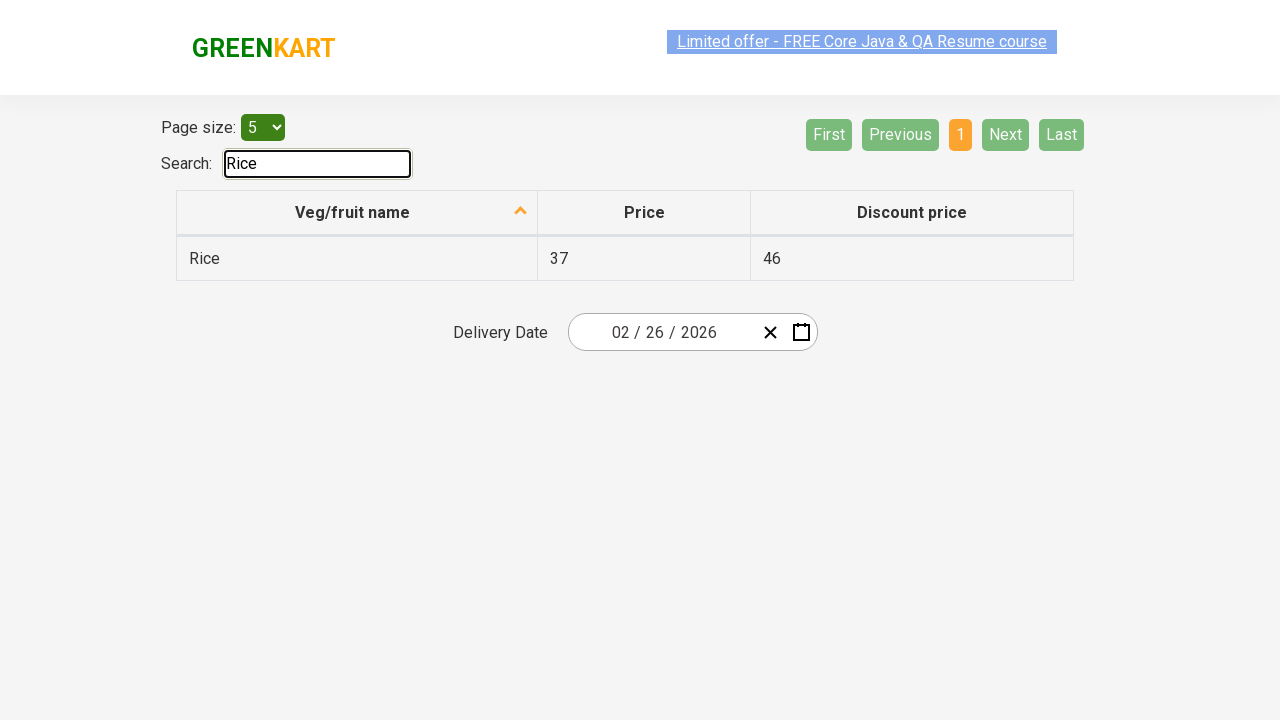

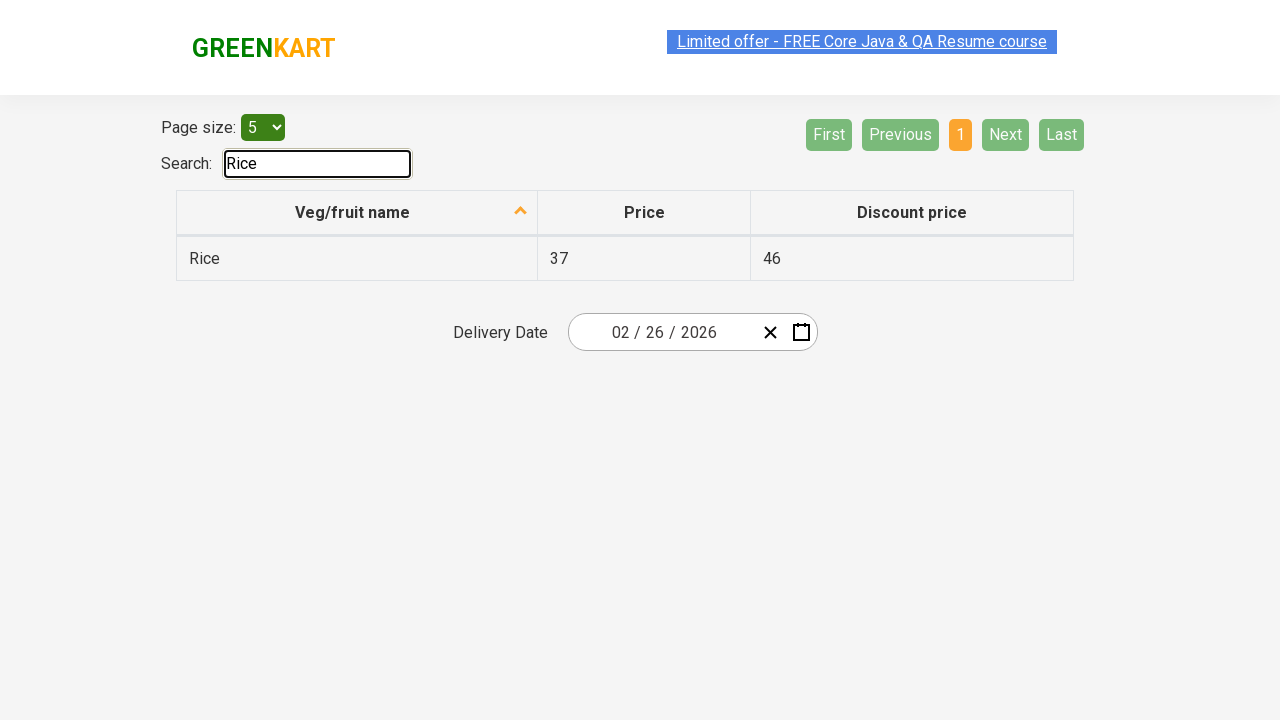